Tests static dropdown selection by selecting currency values using different methods

Starting URL: https://rahulshettyacademy.com/dropdownsPractise/

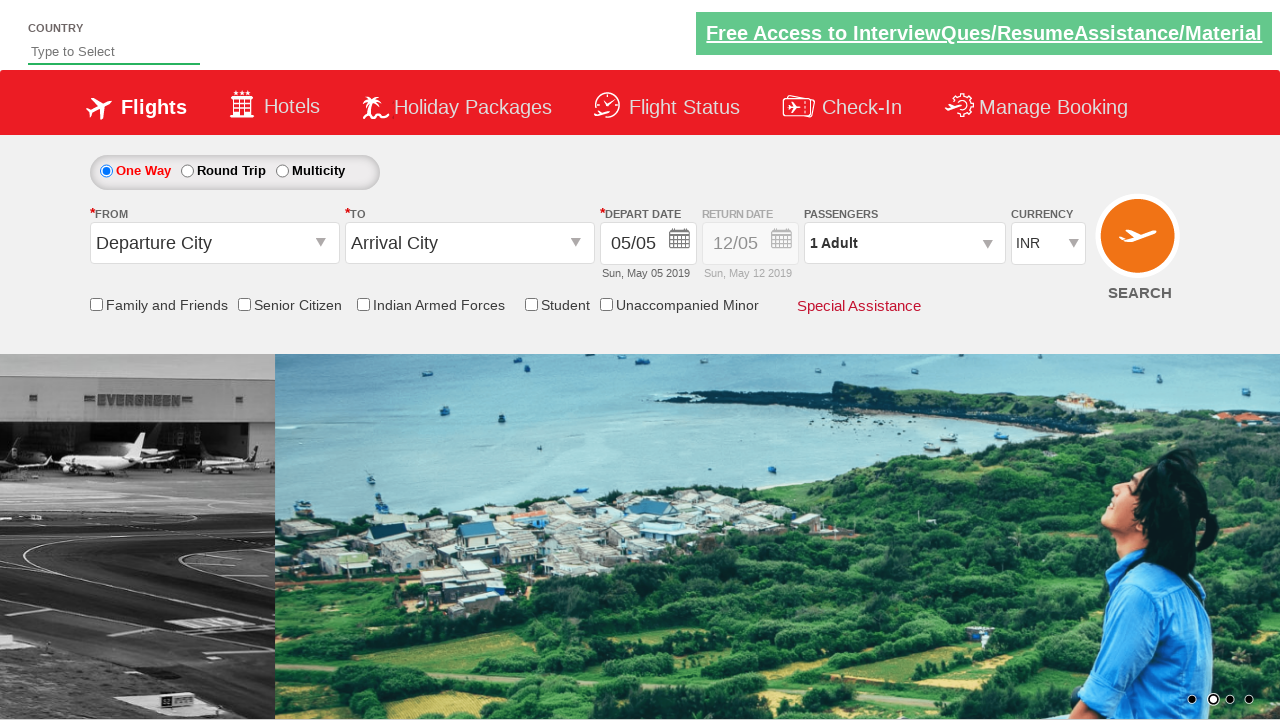

Selected currency dropdown option by index (2nd option) on select[name='ctl00$mainContent$DropDownListCurrency']
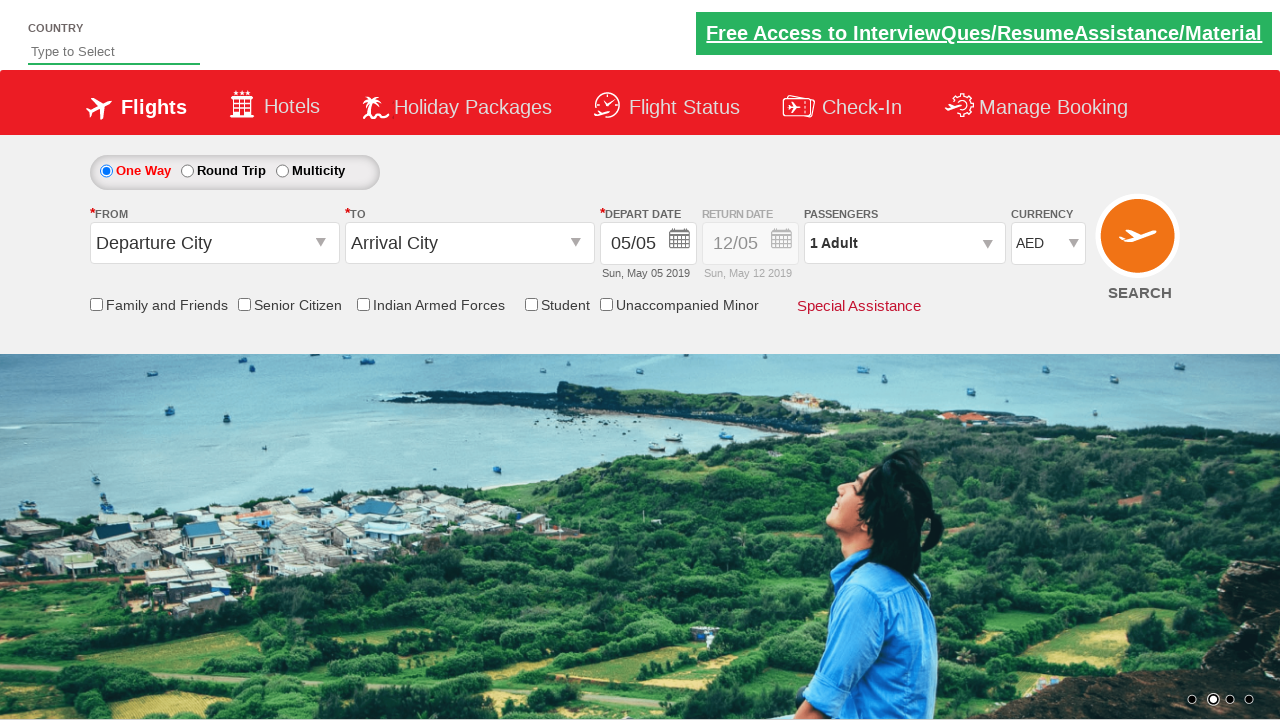

Selected currency dropdown option by visible text (INR) on select[name='ctl00$mainContent$DropDownListCurrency']
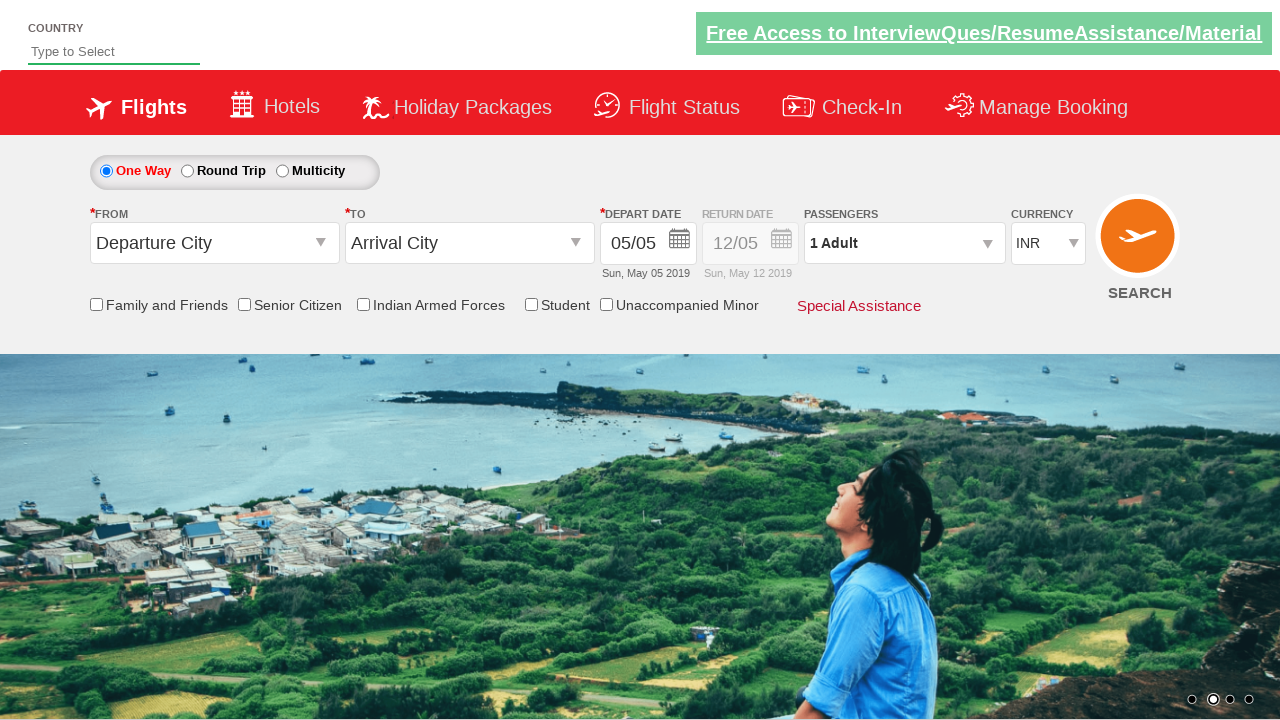

Selected currency dropdown option by value (AED) on select[name='ctl00$mainContent$DropDownListCurrency']
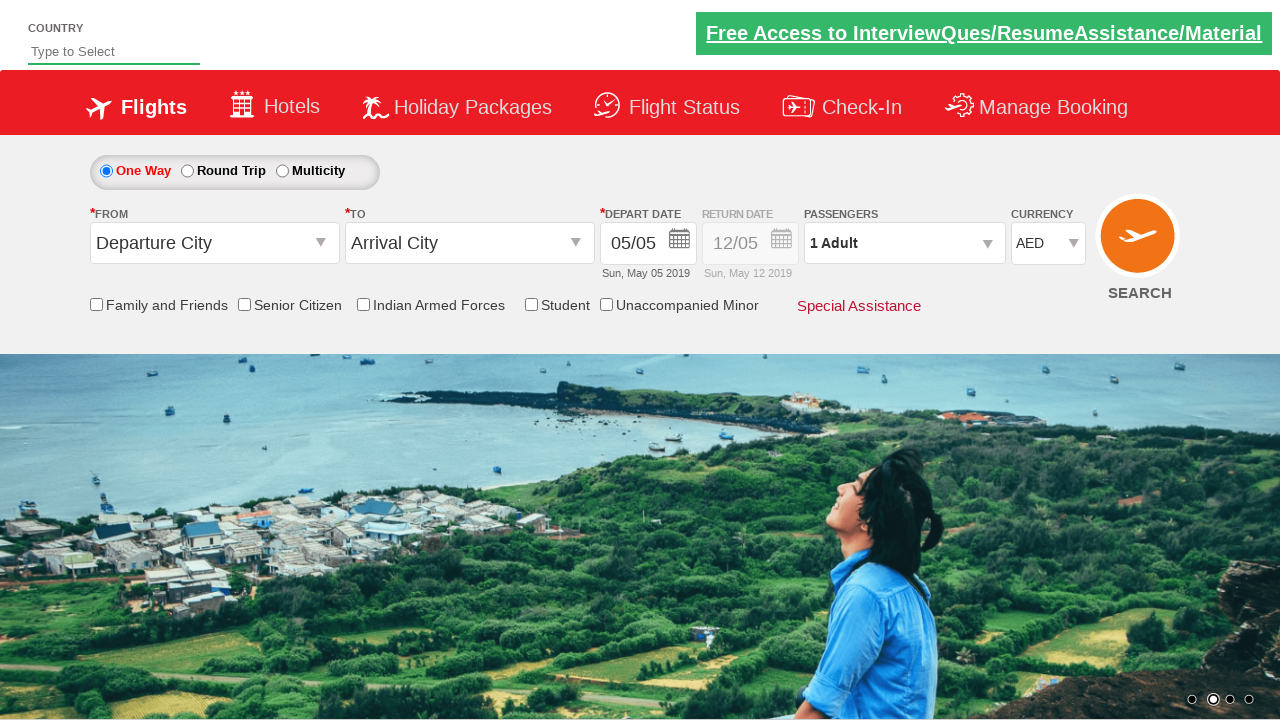

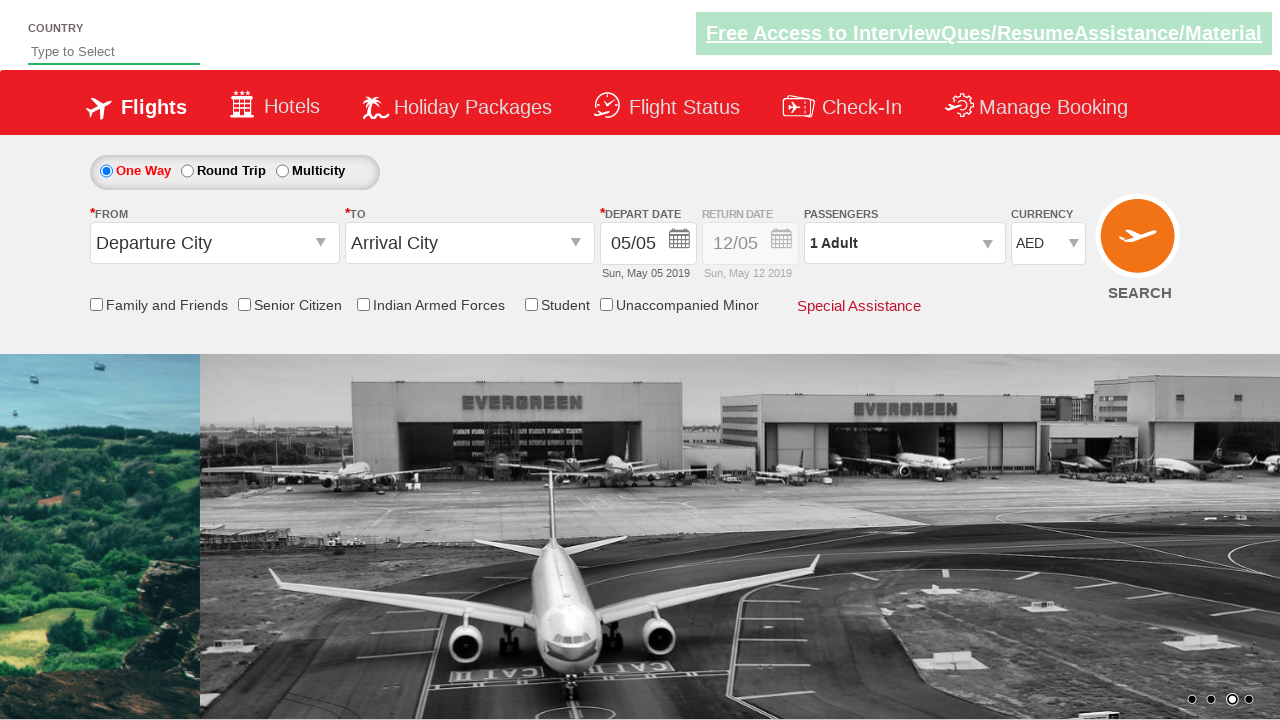